Tests browser window manipulation by resizing and repositioning the browser window

Starting URL: https://www.krafttechnologie.com/

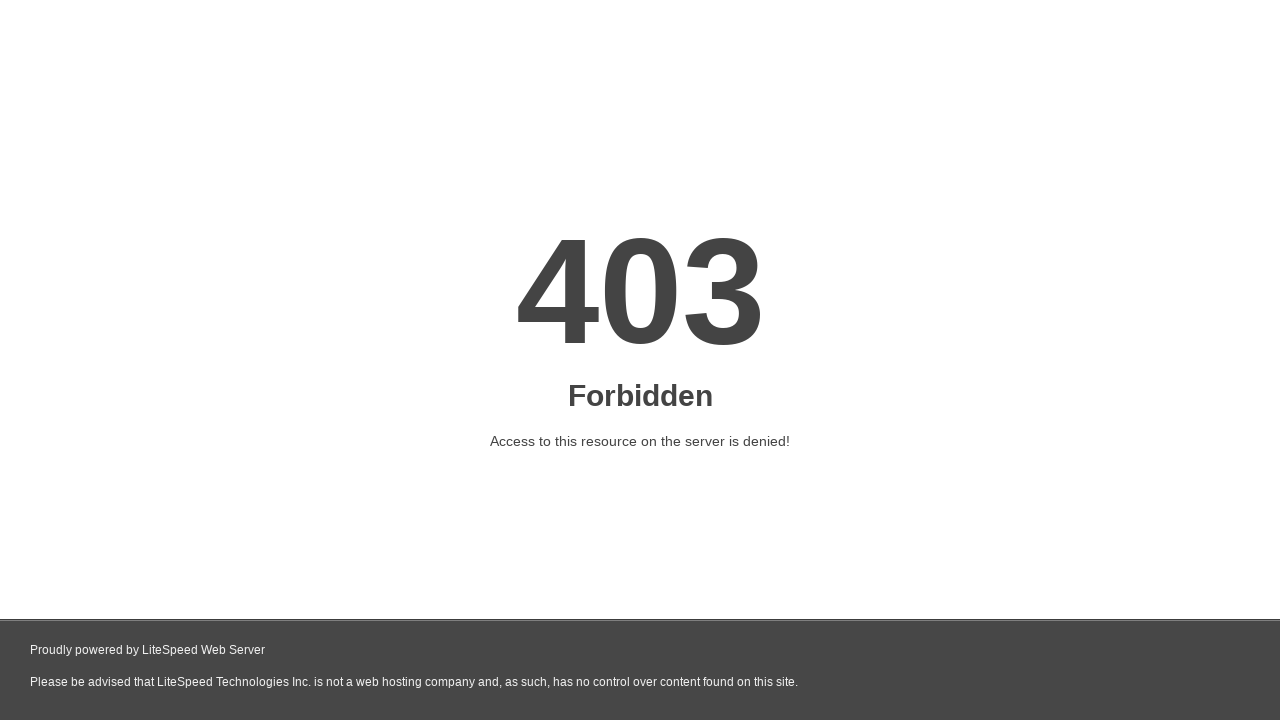

Retrieved current viewport size
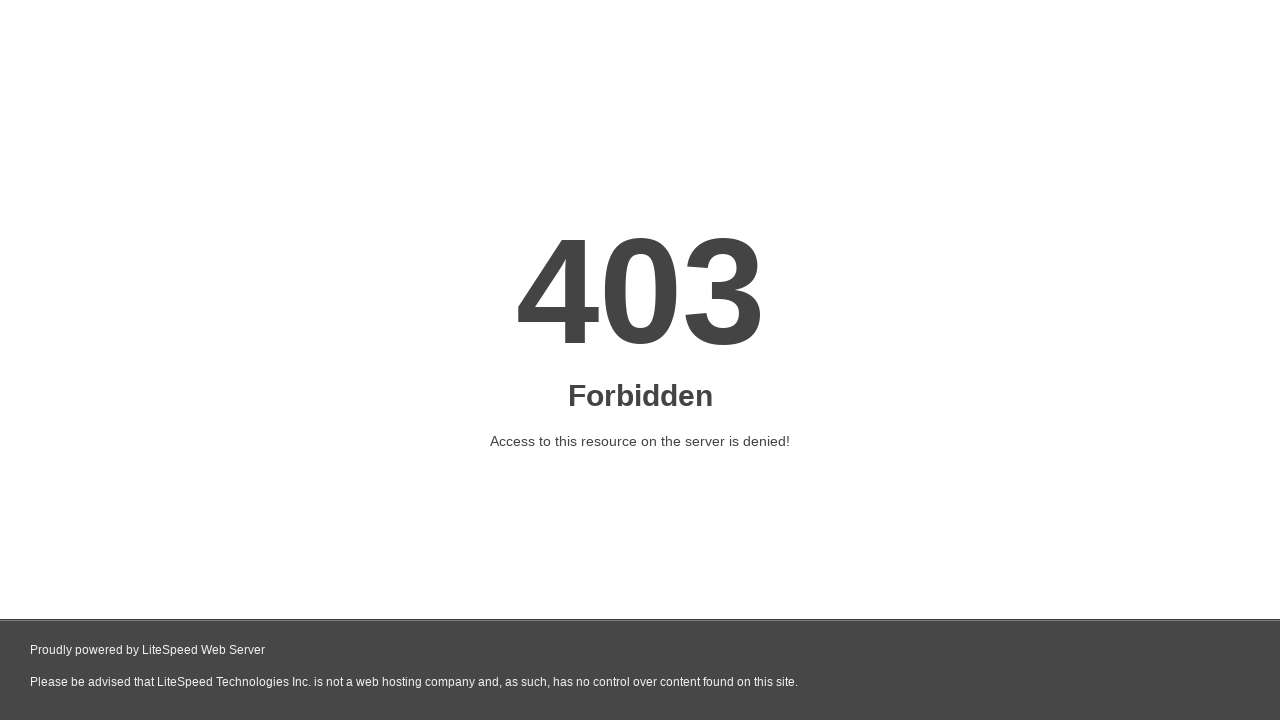

Resized browser viewport to 600x500 pixels
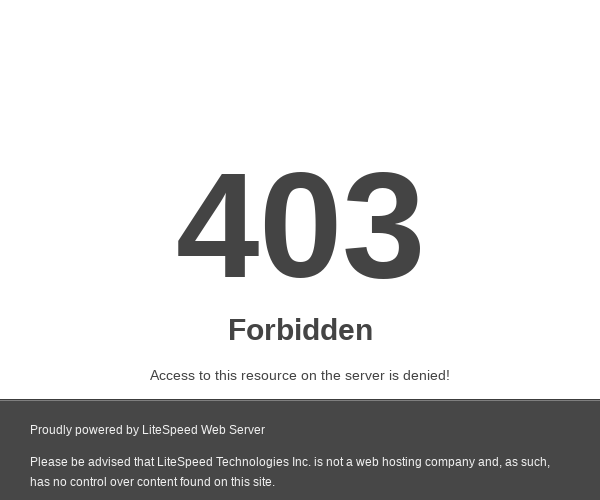

Maximized browser viewport to 1920x1080 pixels
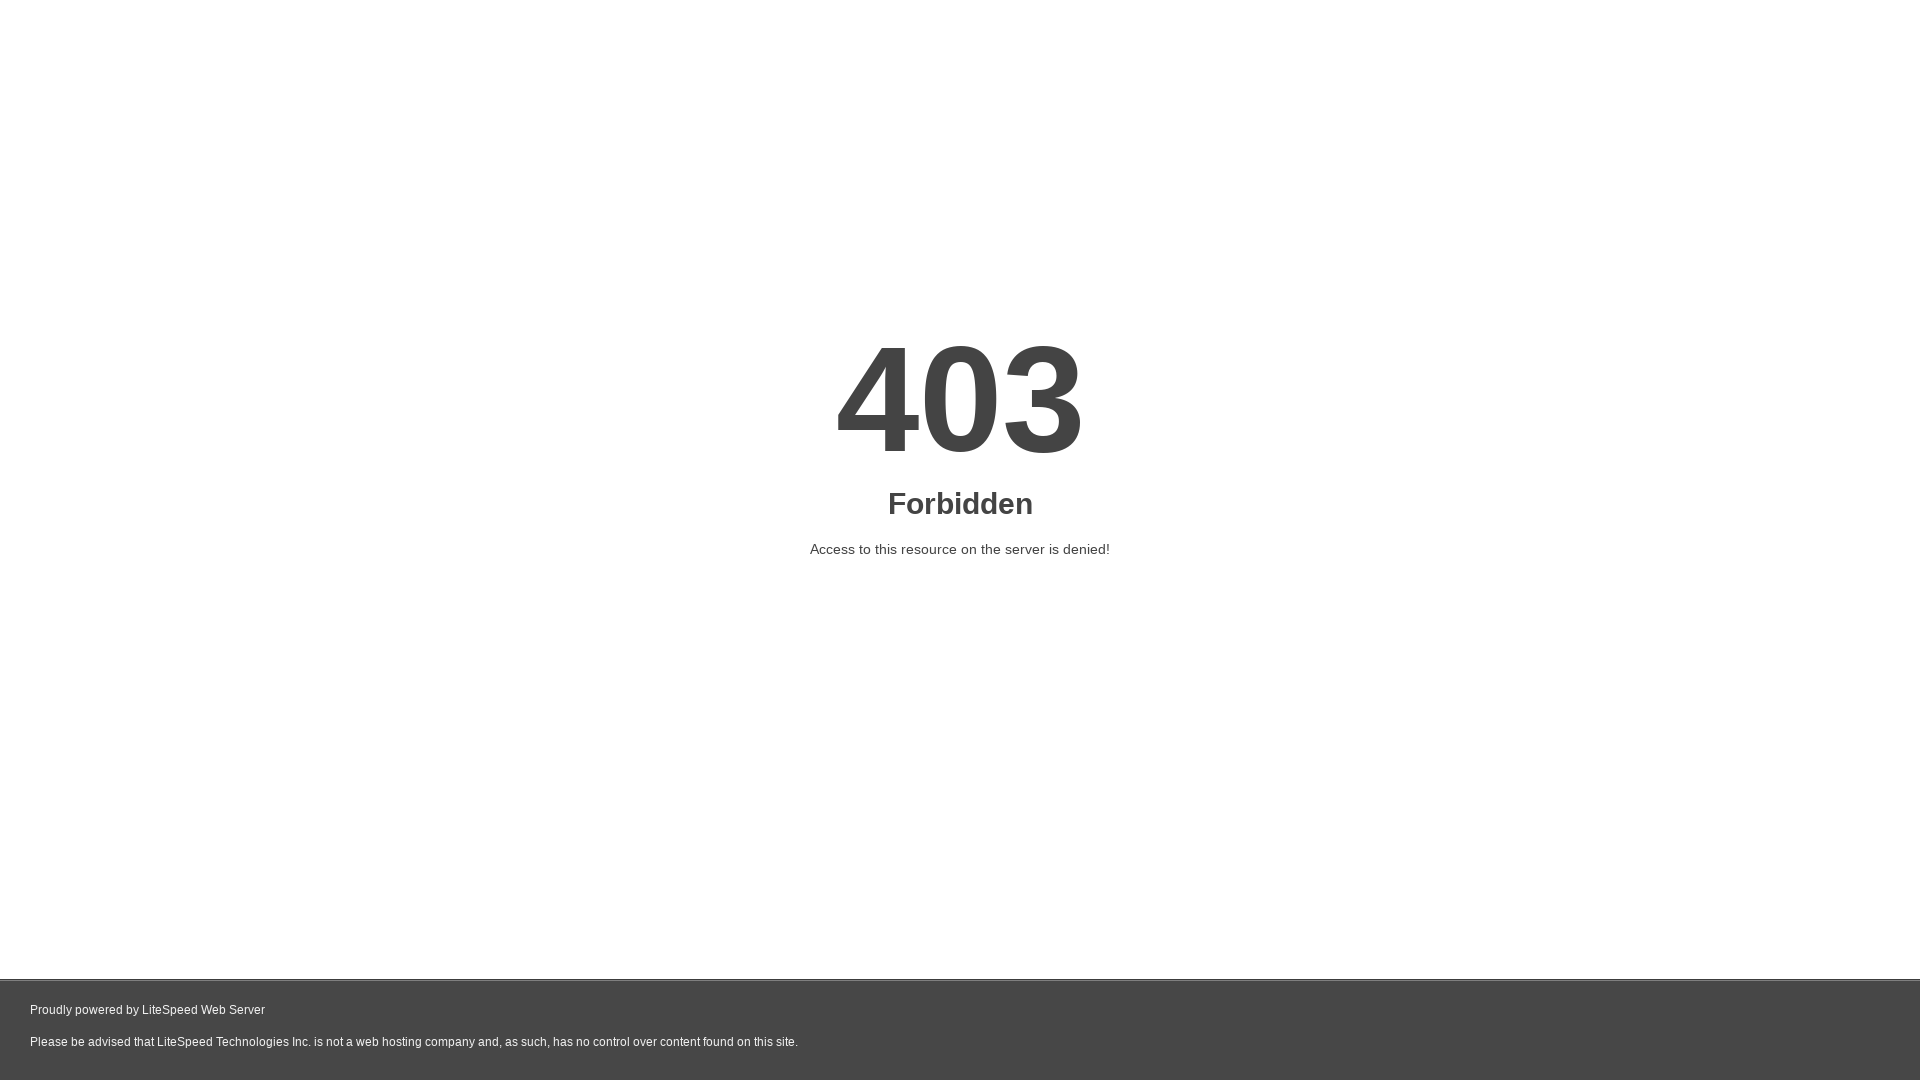

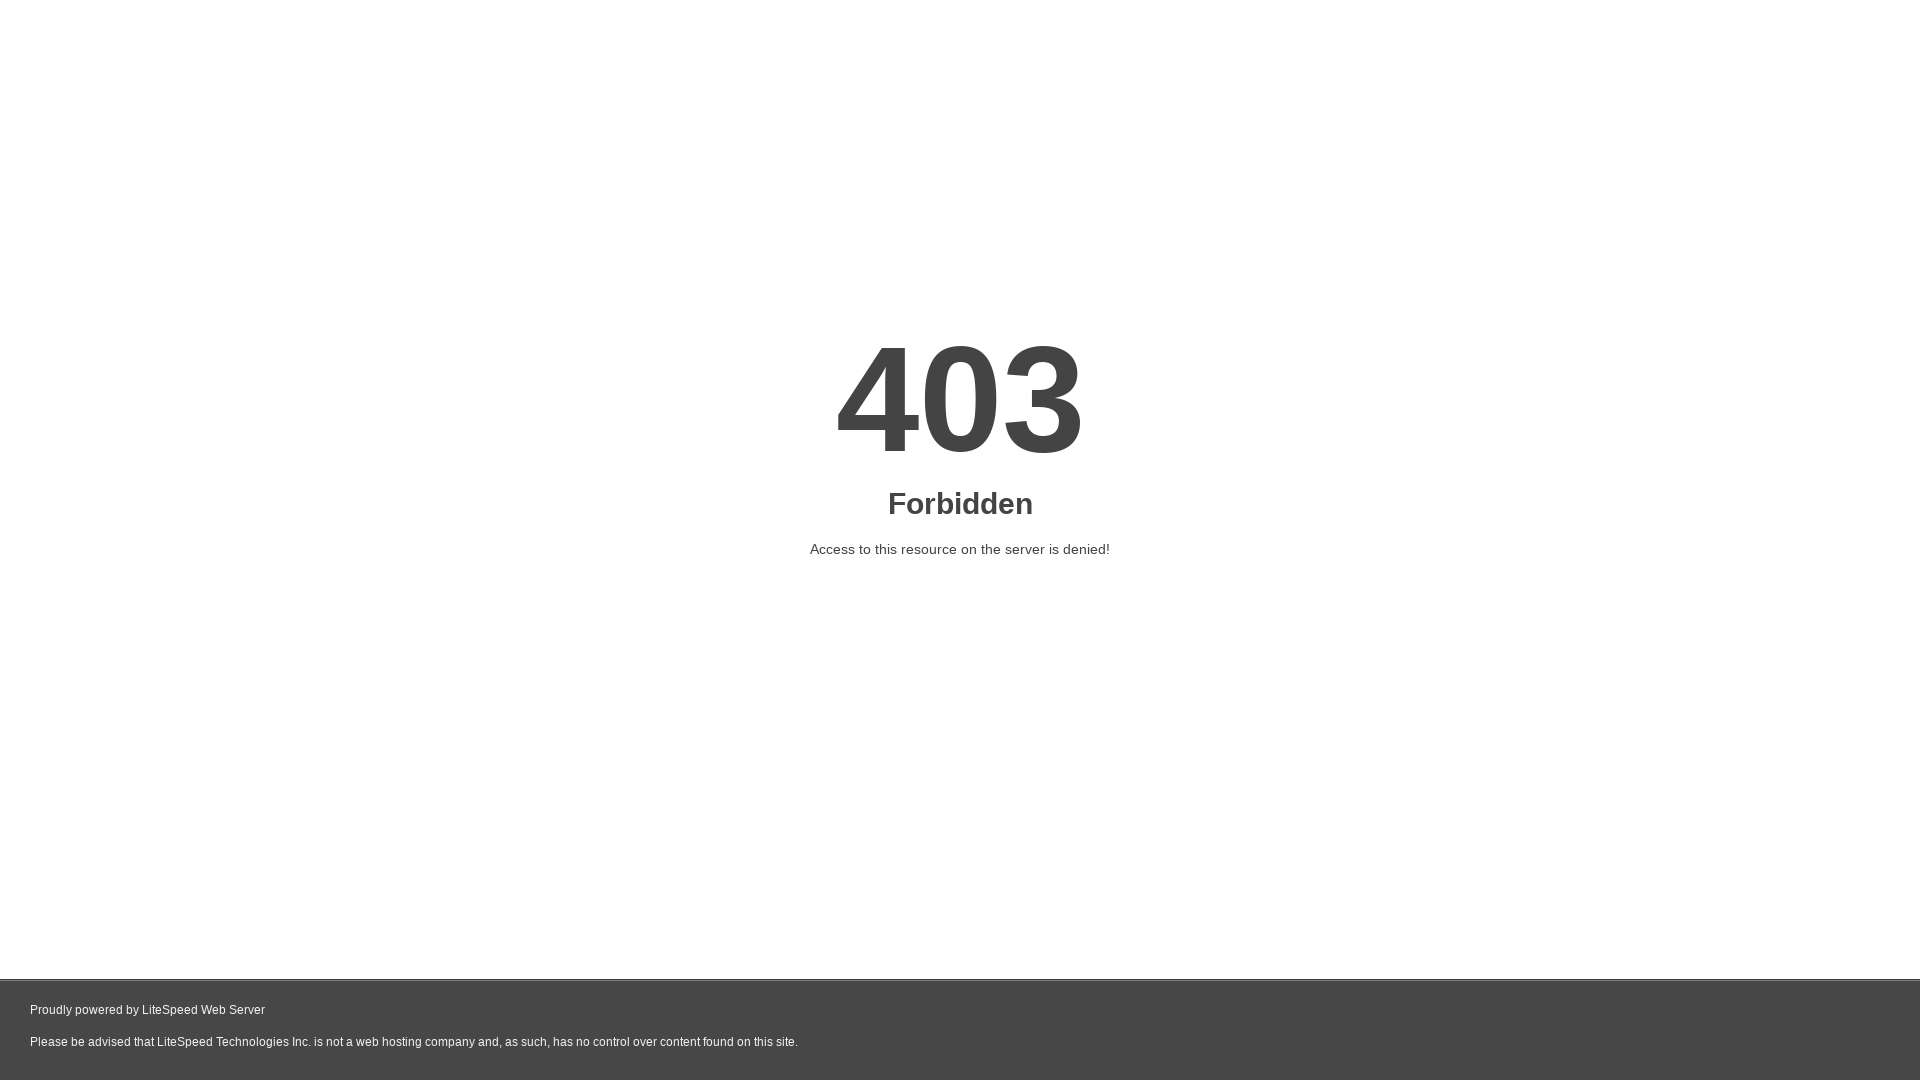